Navigates to Gmail homepage and clicks on the Help link

Starting URL: https://www.gmail.com

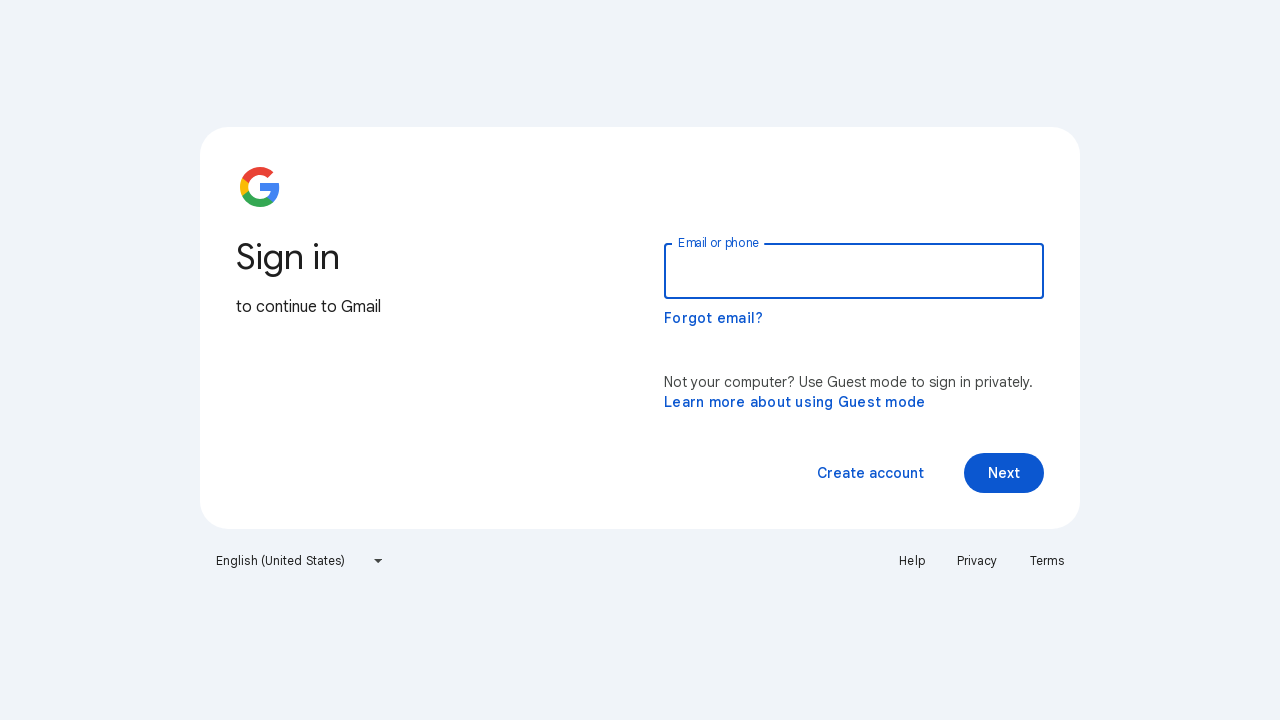

Navigated to Gmail homepage
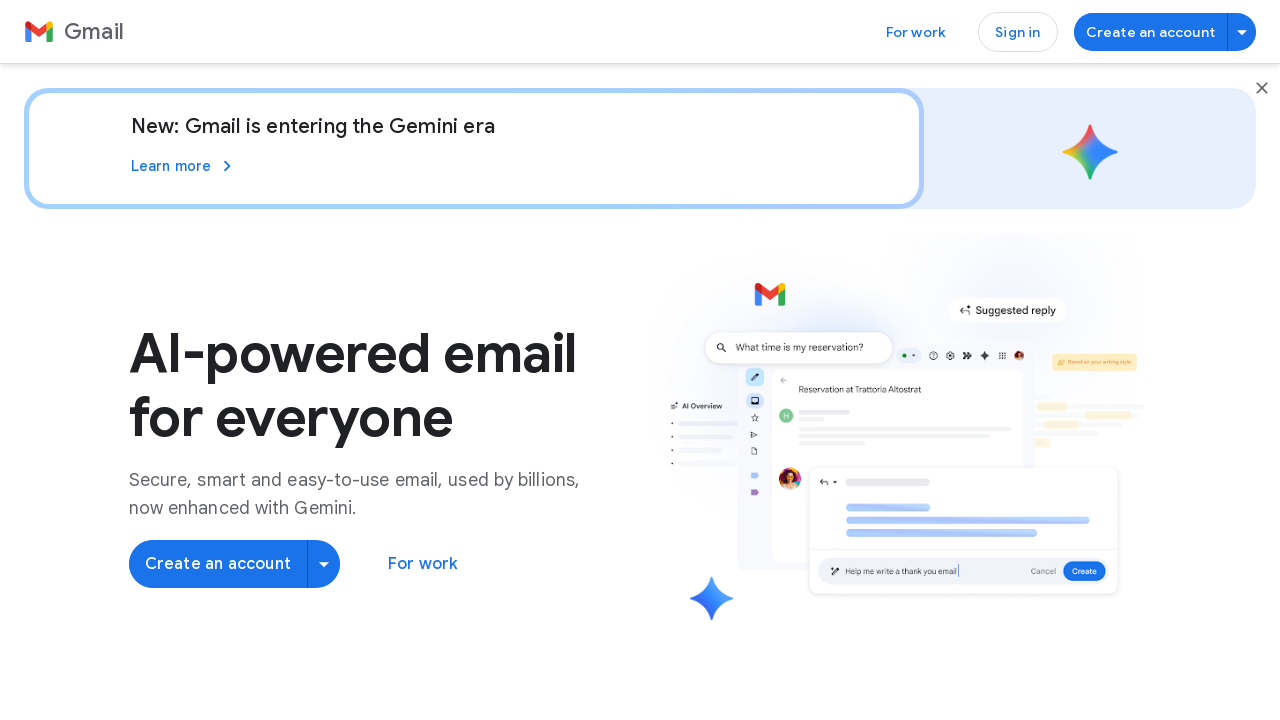

Help link became visible
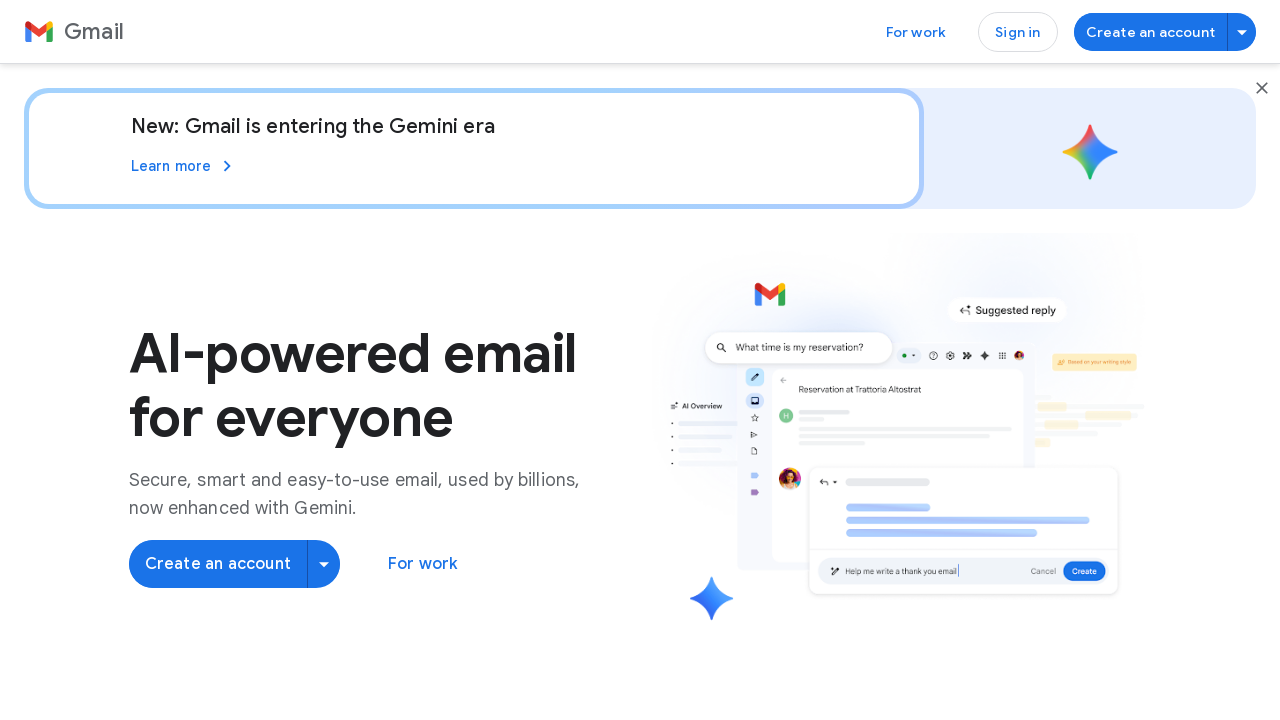

Clicked on Help link at (977, 390) on a:has-text('Help')
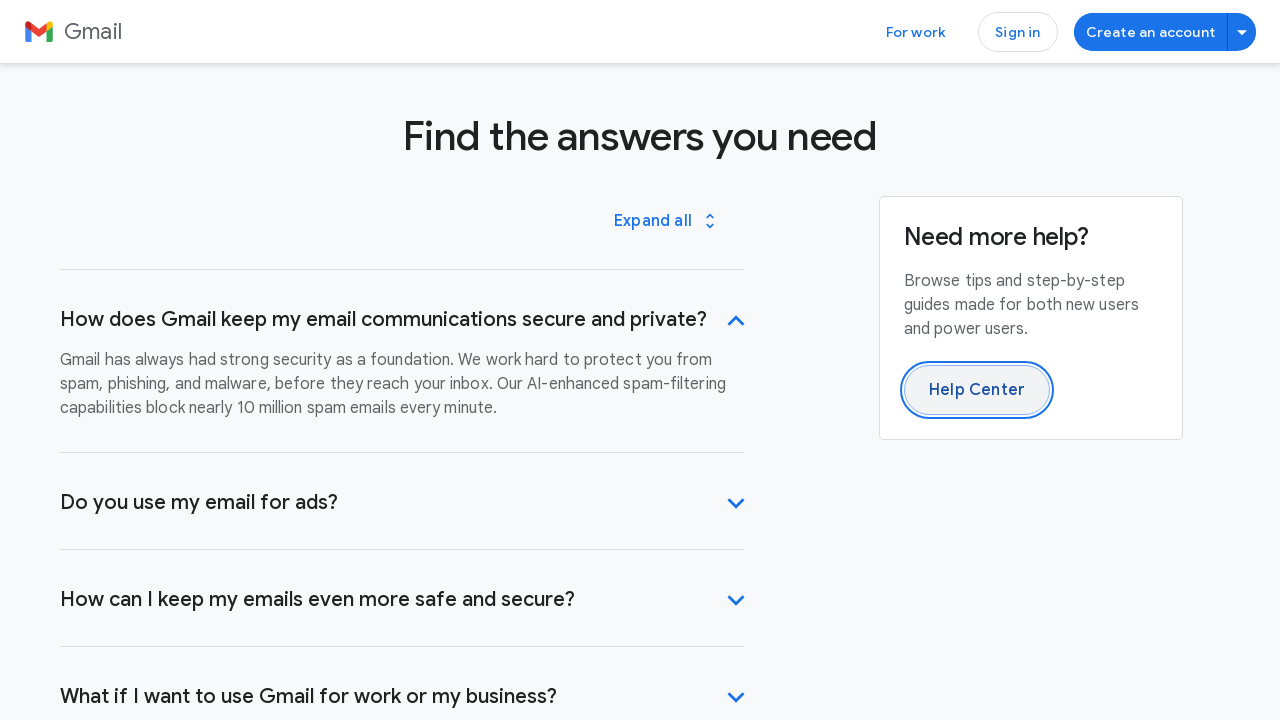

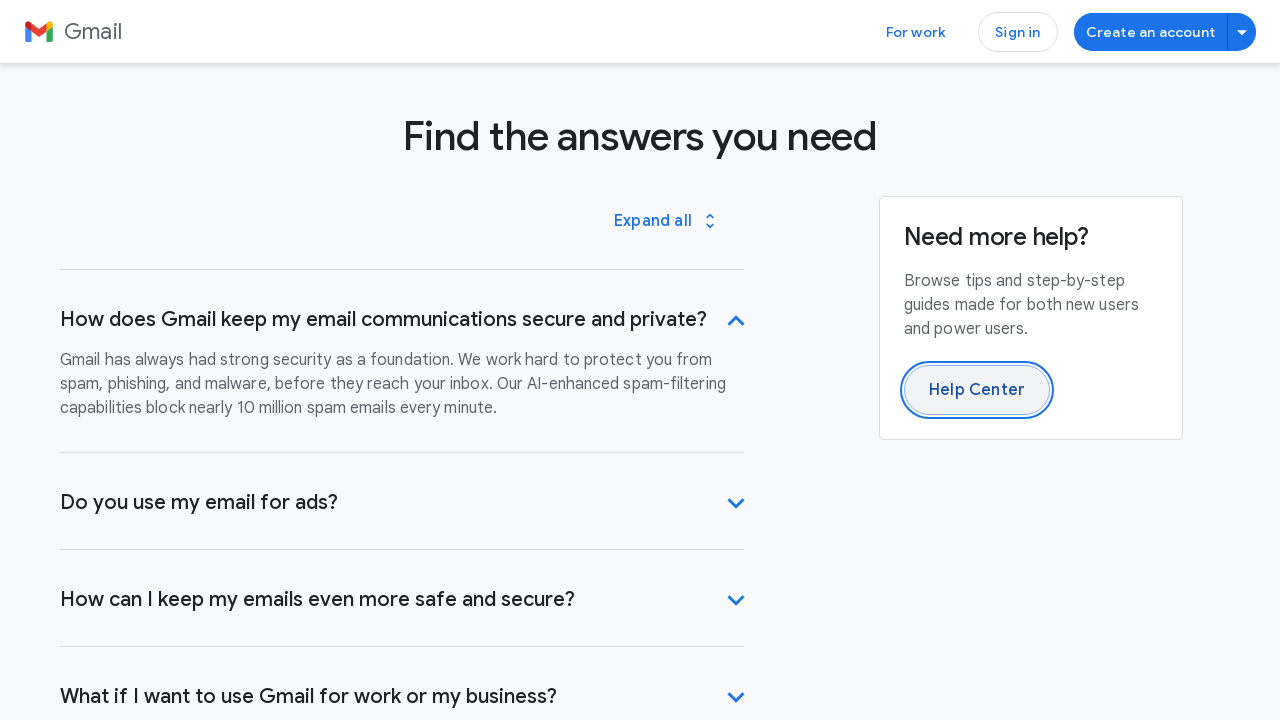